Checks if the 'Hide' button is displayed on the automation practice page

Starting URL: https://www.rahulshettyacademy.com/AutomationPractice/

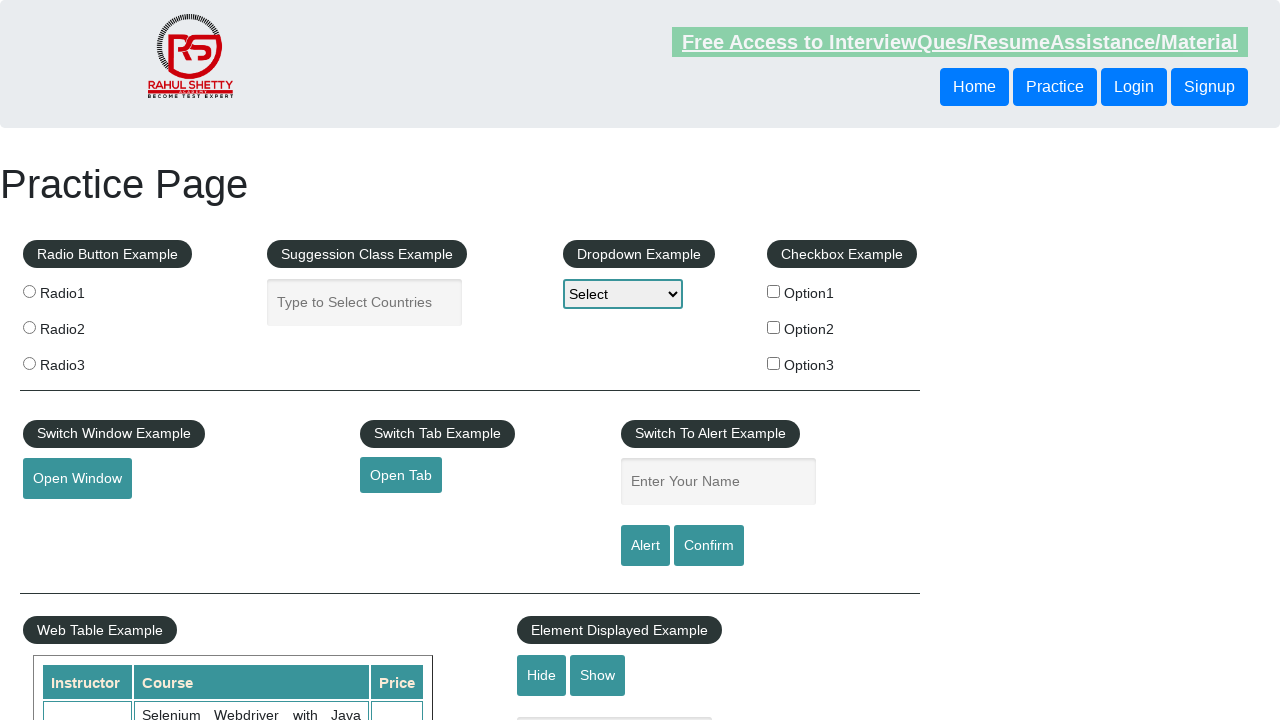

Checked if 'Hide' button is displayed on the automation practice page
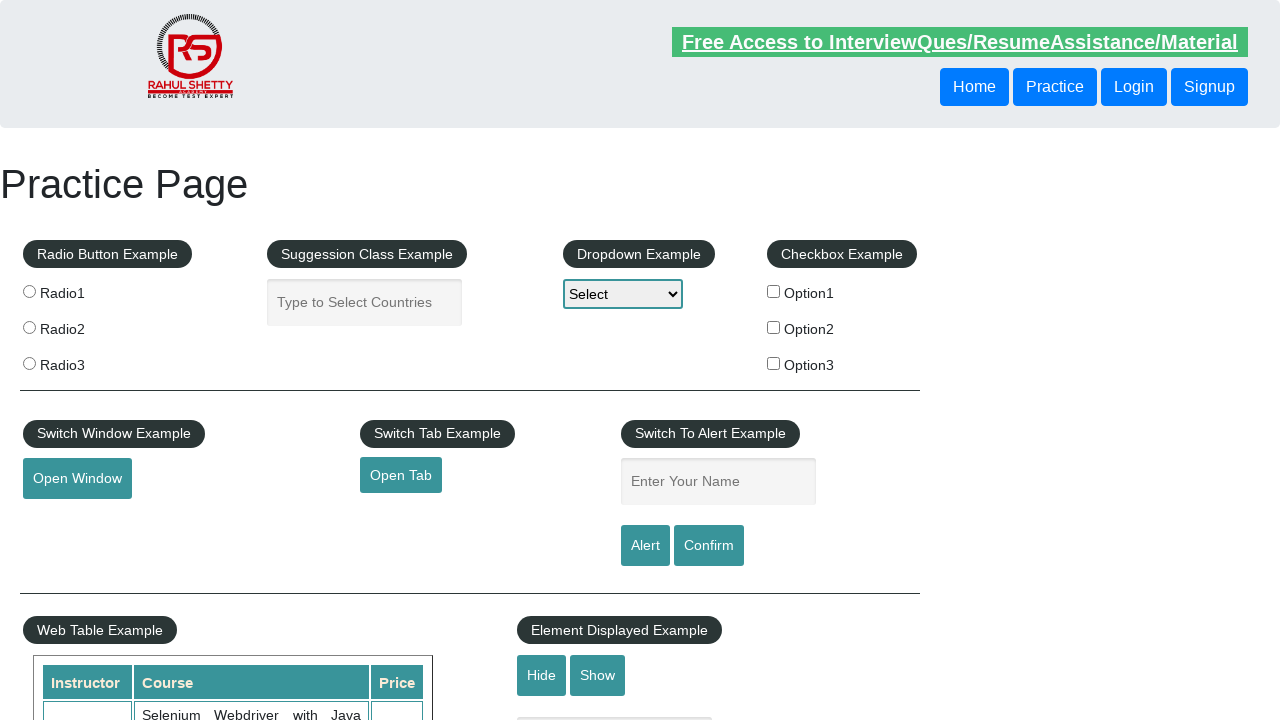

Printed result: Hide button is displayed = True
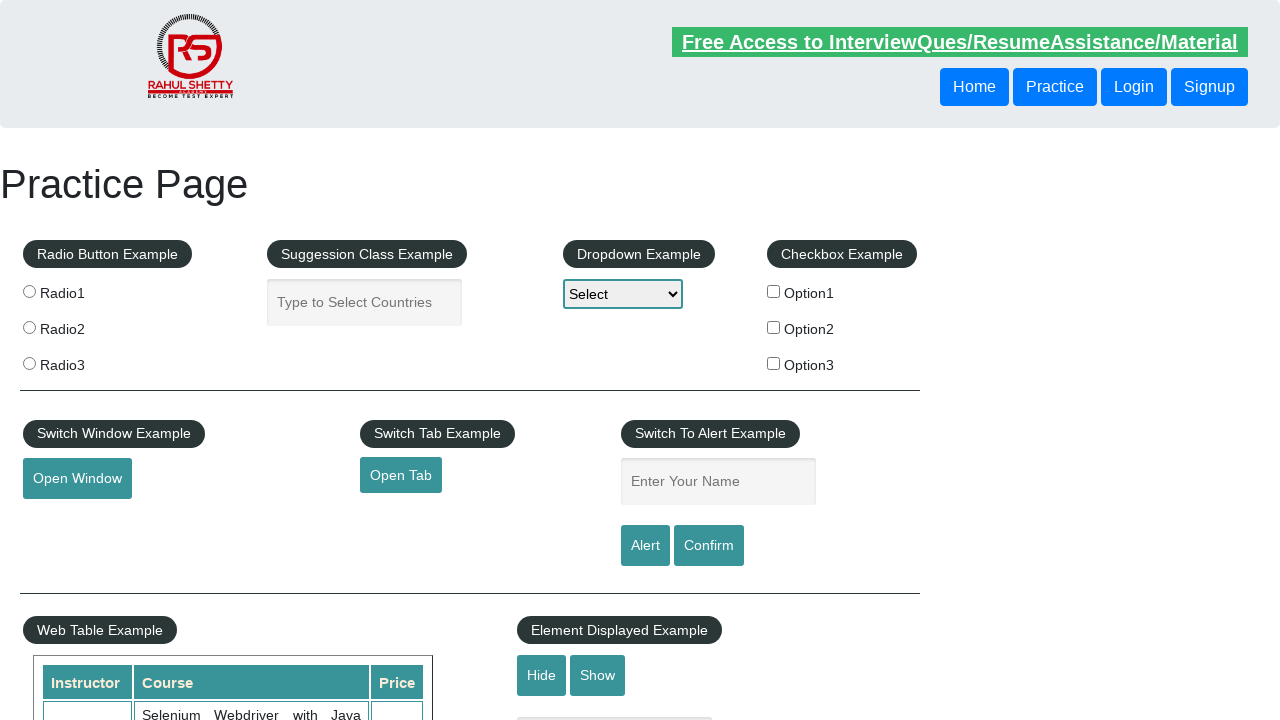

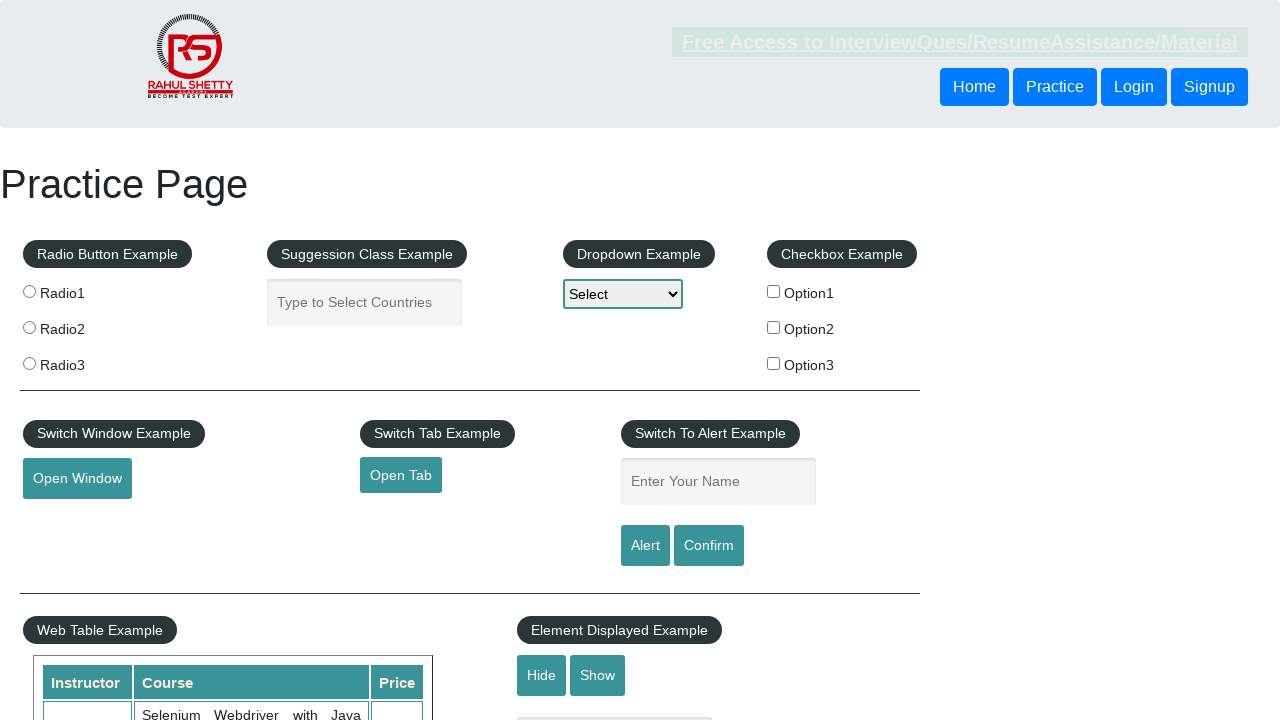